Navigates to a GitHub user profile page, scrolls to the contribution graph section, and clicks on today's commit tile in the contribution calendar to view commit details.

Starting URL: https://github.com/snoop2head

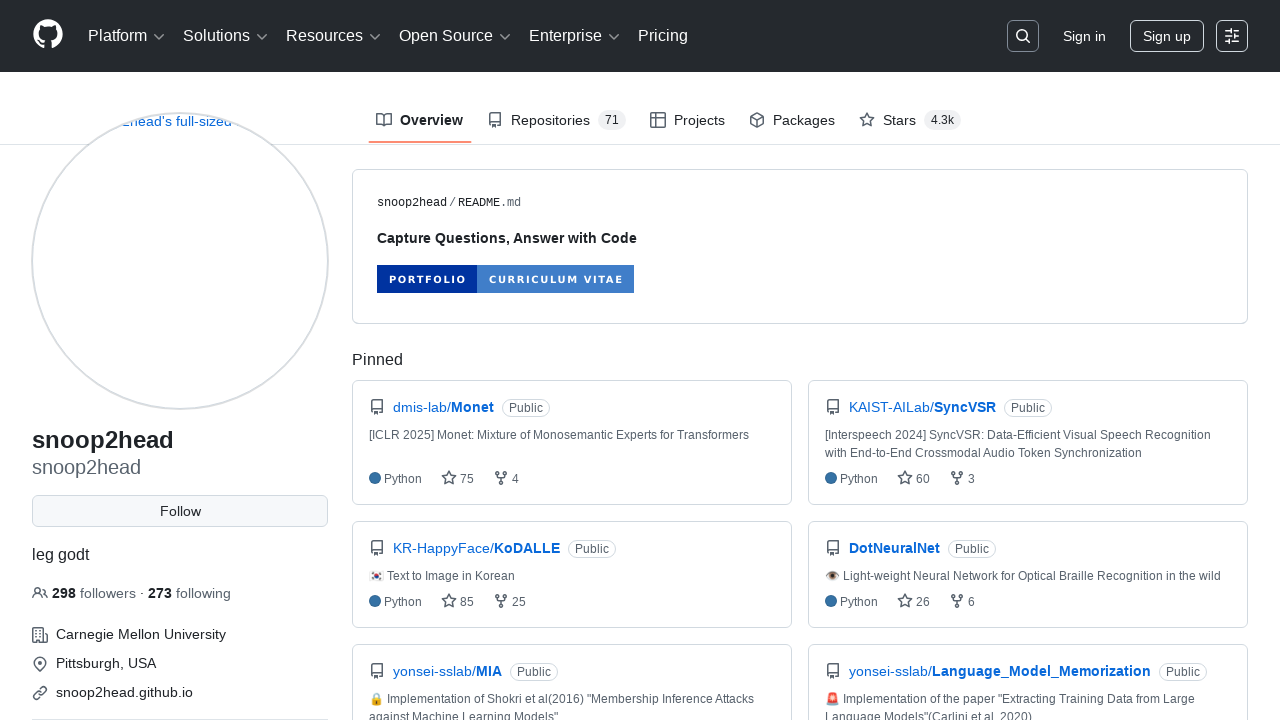

Waited for yearly contributions panel to load
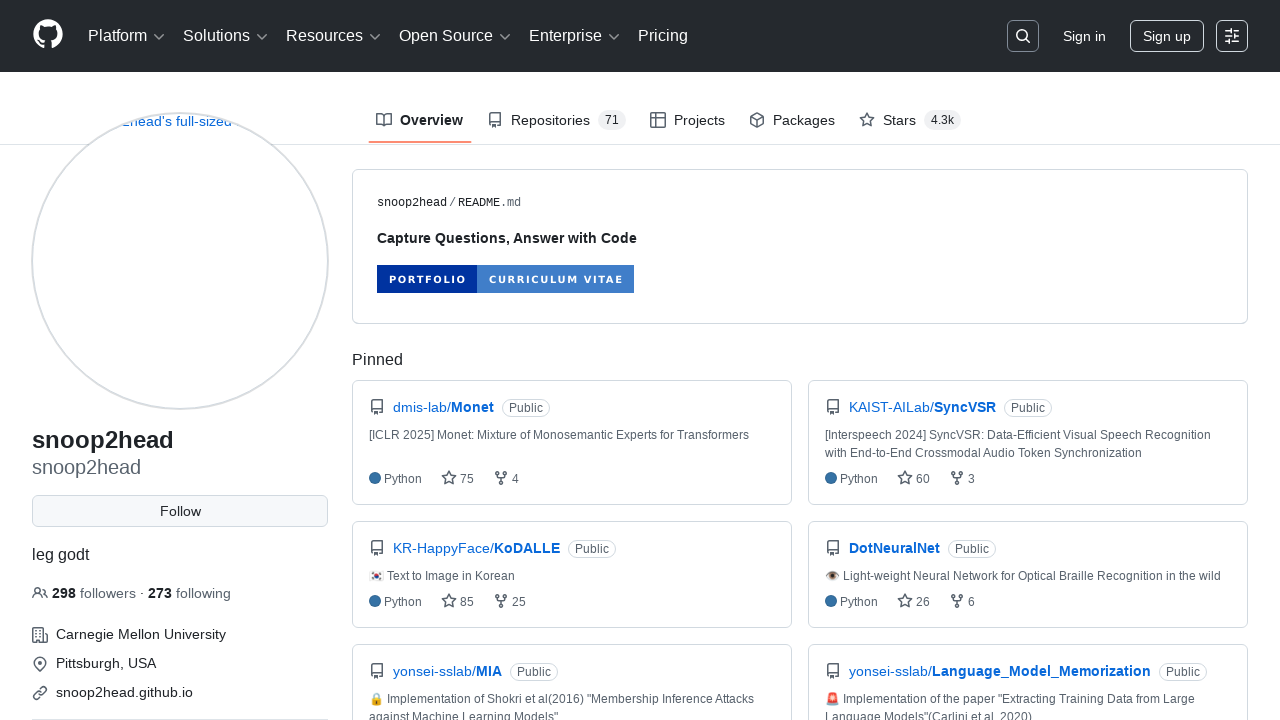

Scrolled down to view contribution graph
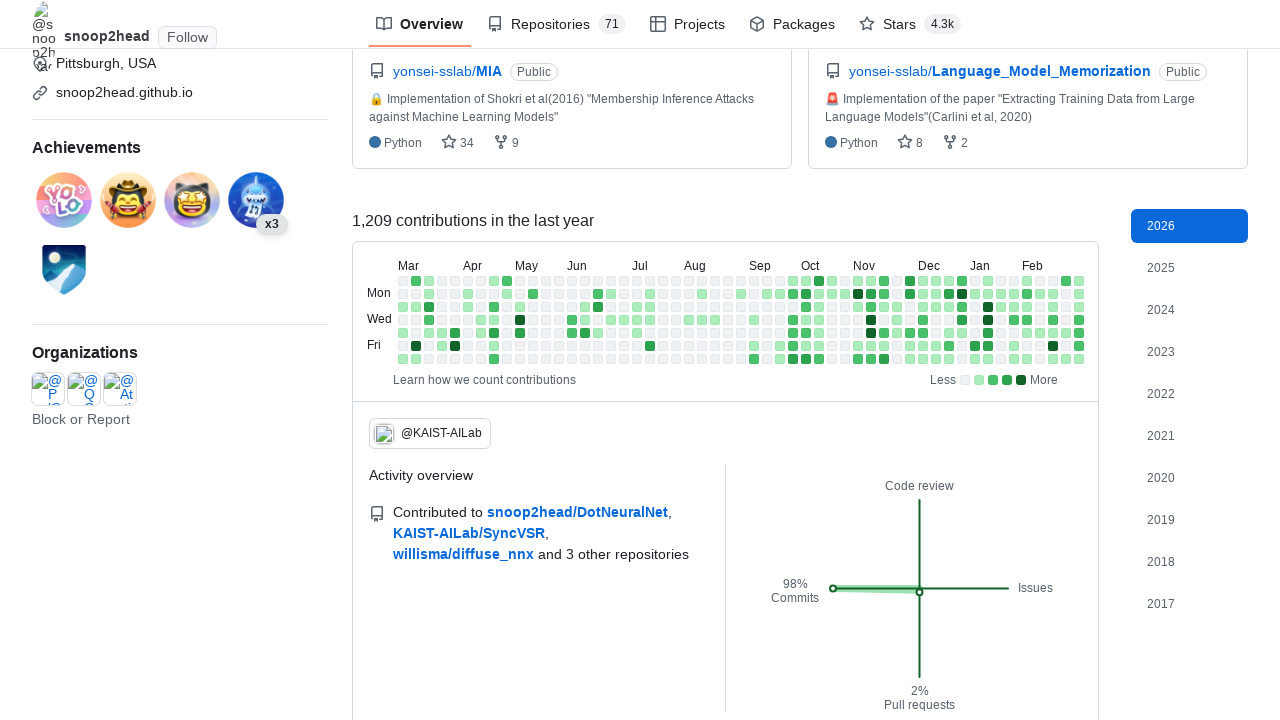

Waited 1 second for page to settle after scroll
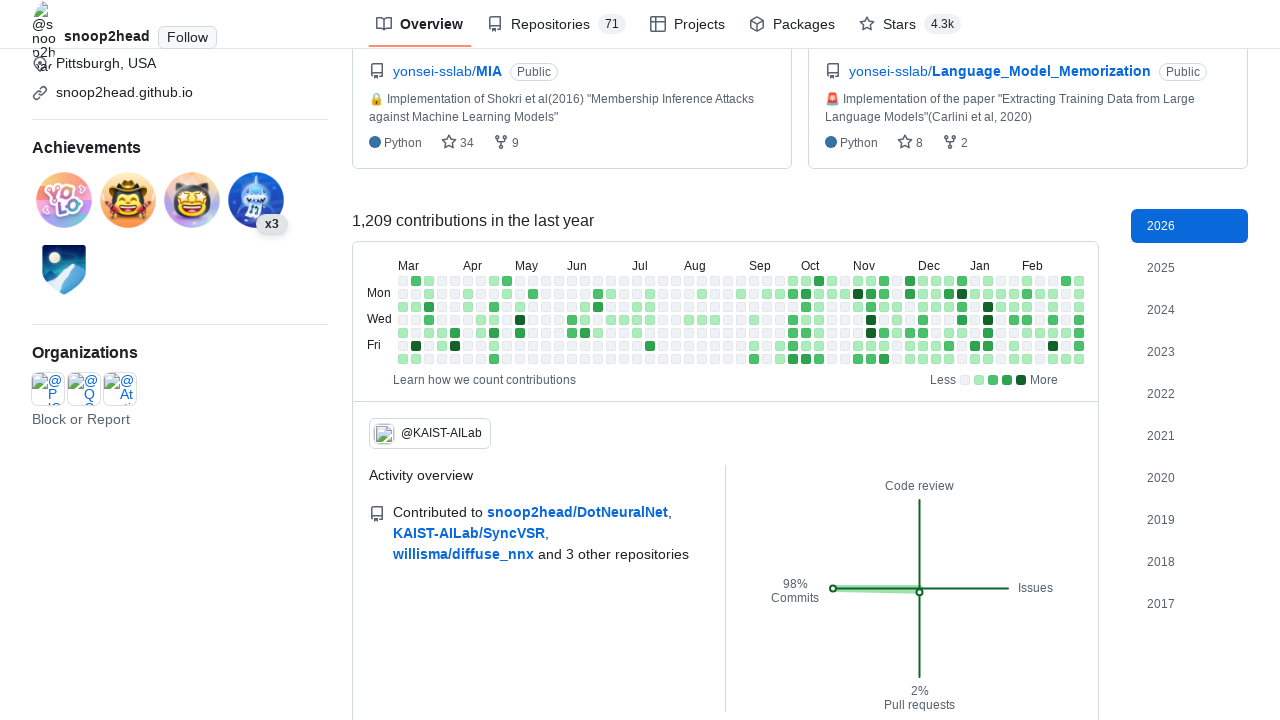

Clicked on today's commit tile (2026-02-28) at (1079, 359) on [data-date="2026-02-28"]
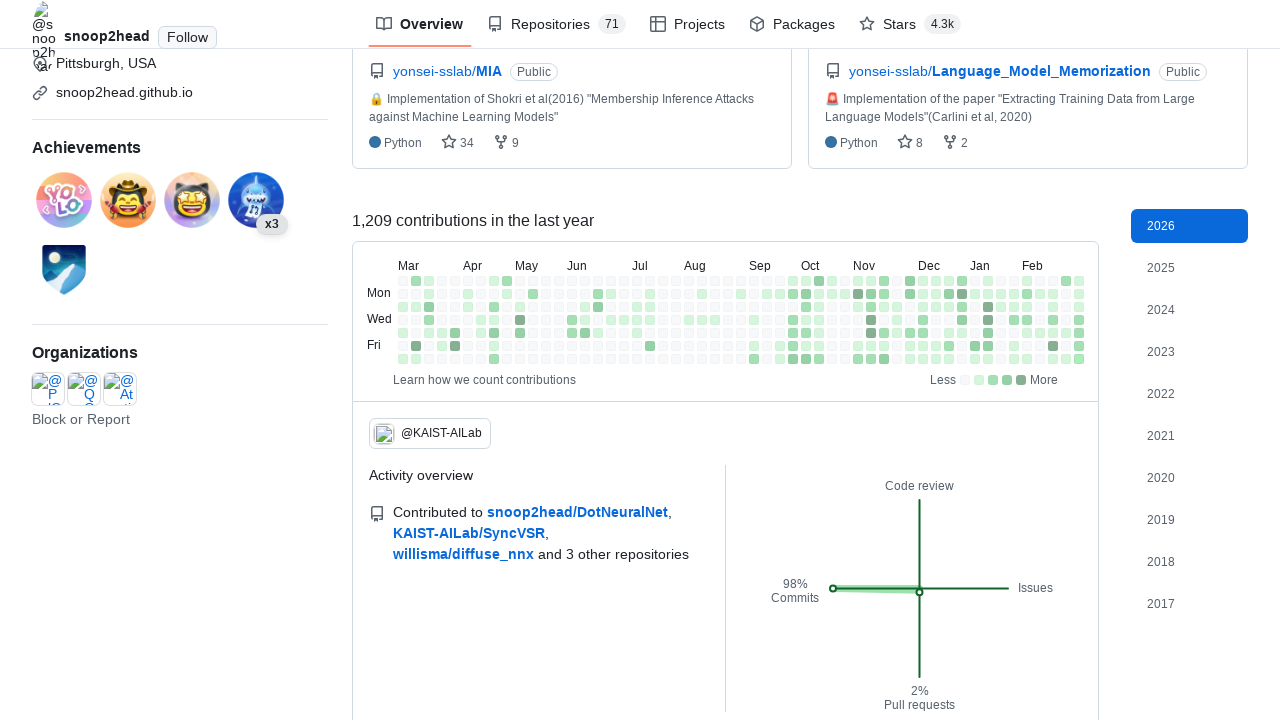

Contribution details panel loaded
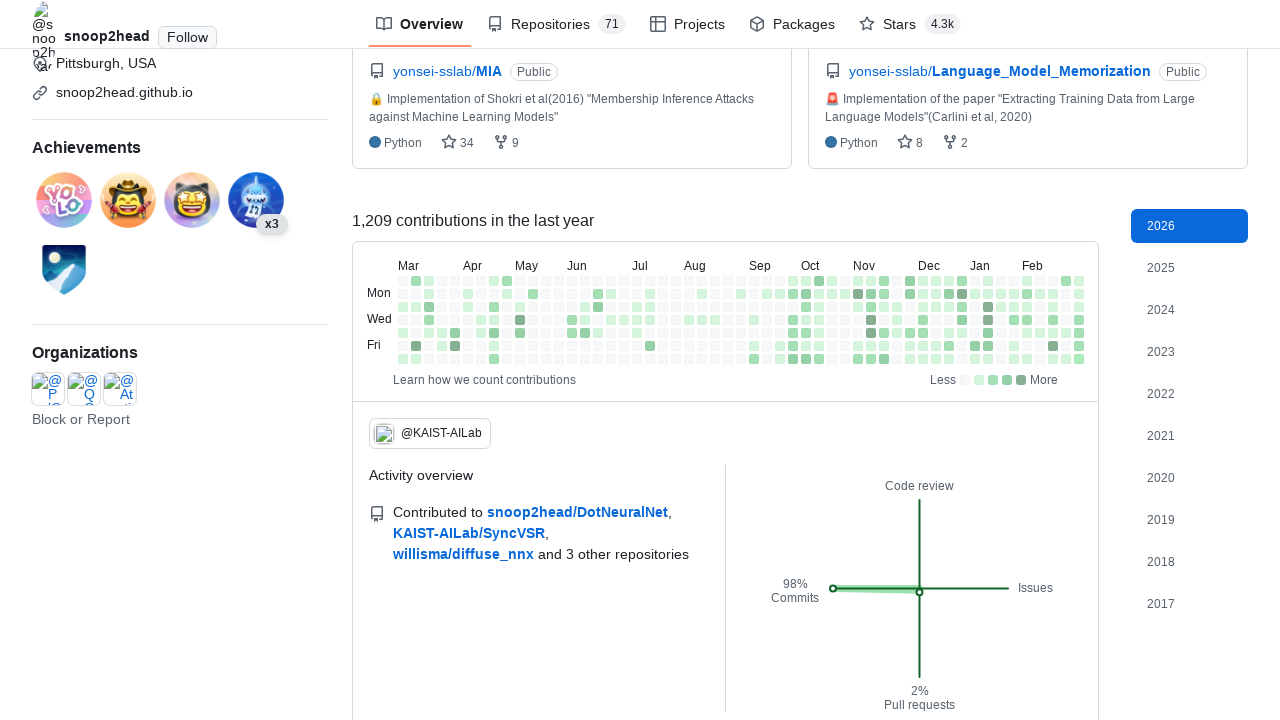

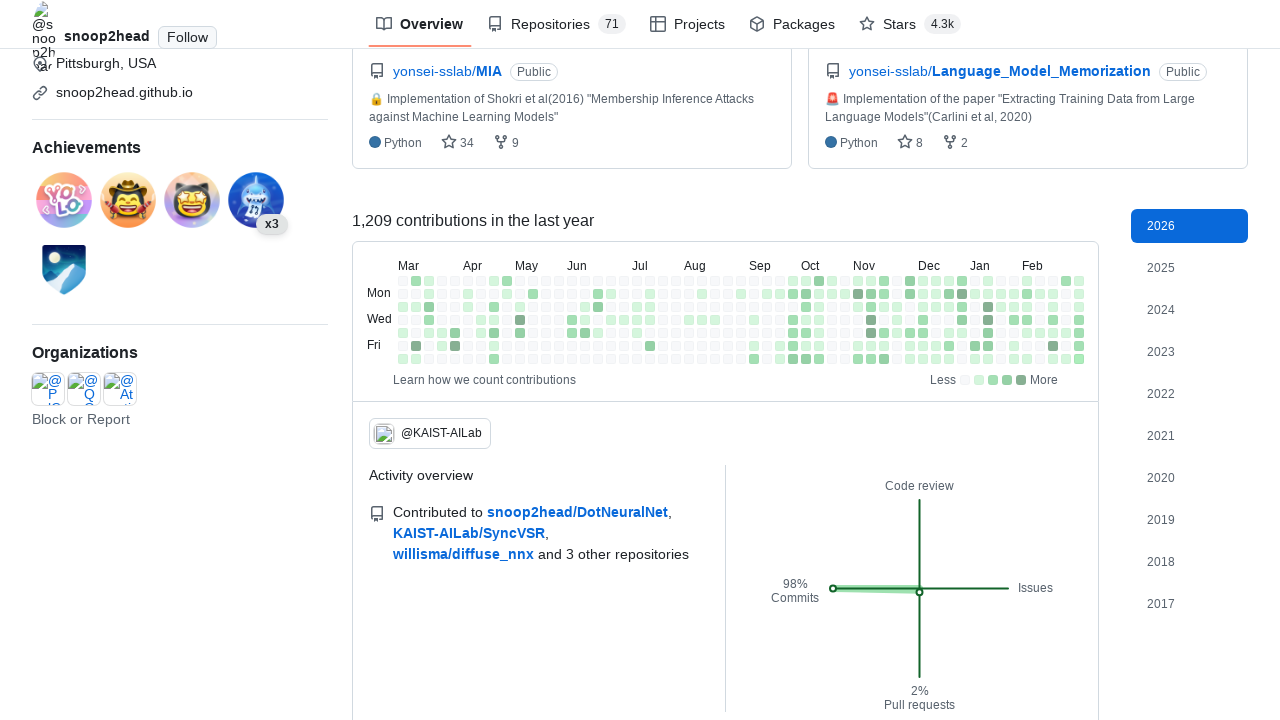